Tests a grocery shopping site by searching for products containing 'ca', verifying 4 products are displayed, adding items to cart including Cashews, and verifying the brand text contains 'KART'

Starting URL: https://rahulshettyacademy.com/seleniumPractise/#/

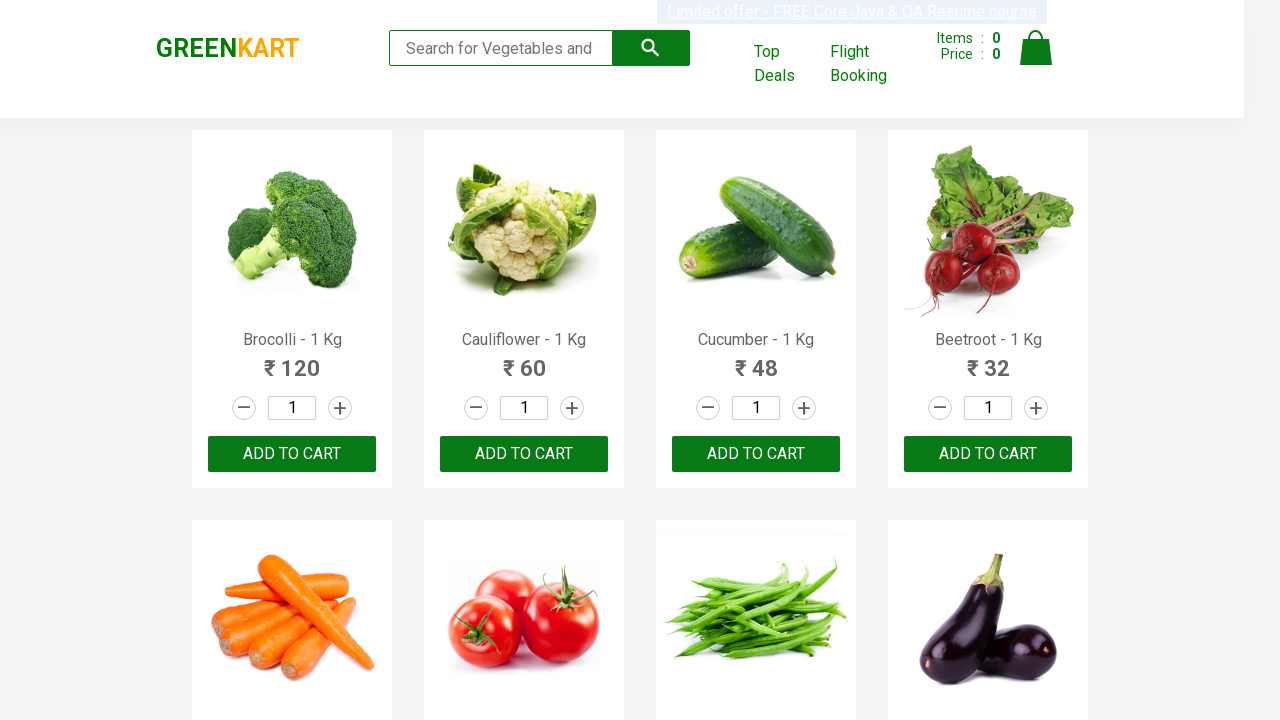

Filled search box with 'ca' to filter products on .search-keyword
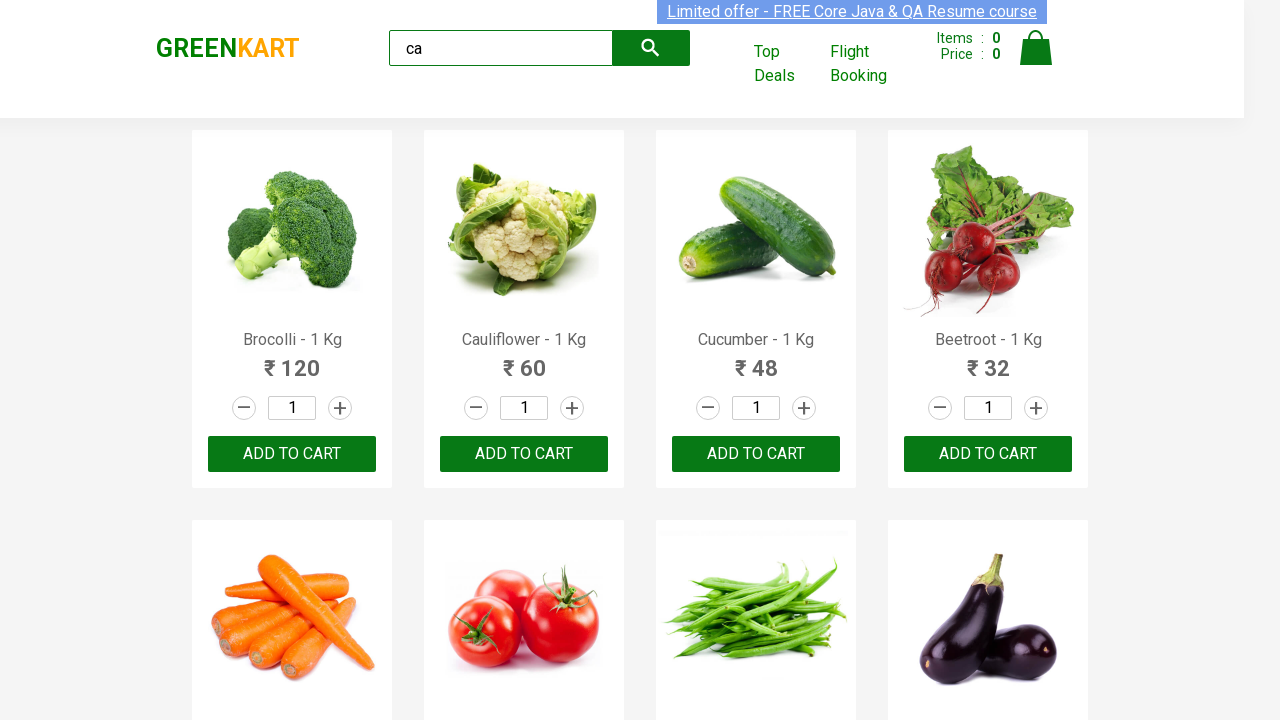

Waited for filtered products to become visible
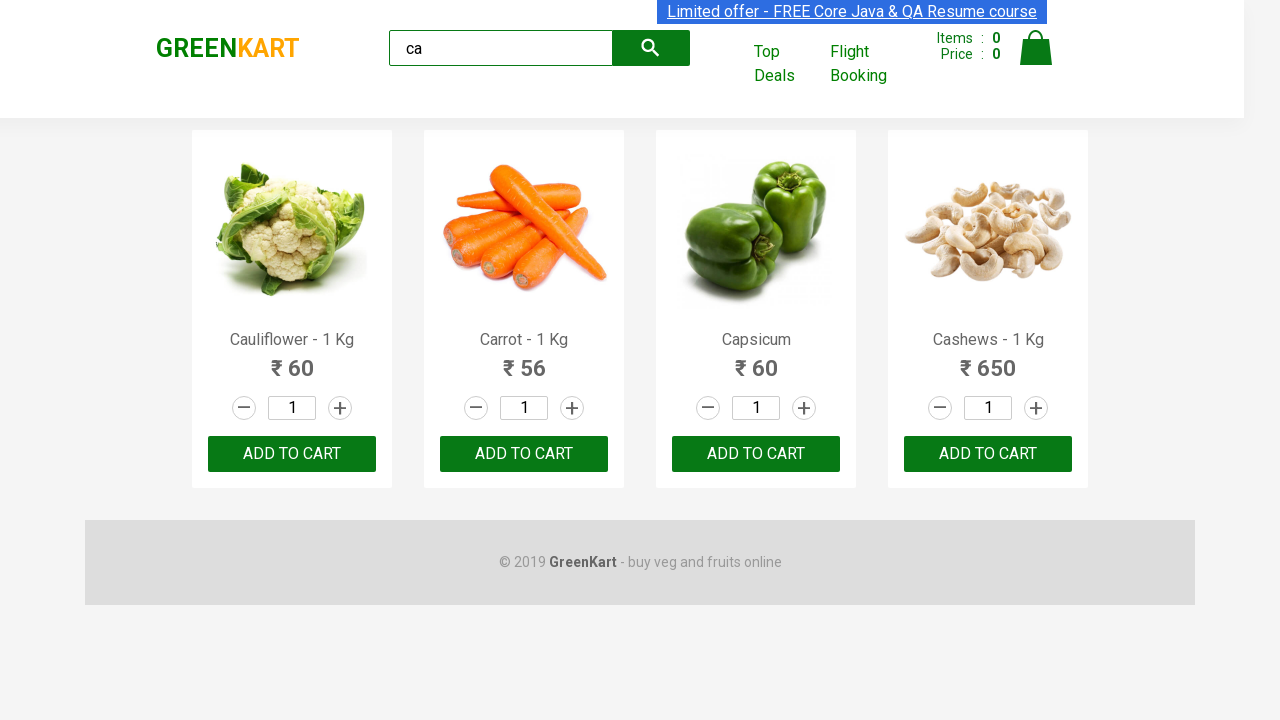

Clicked ADD TO CART on the first product at (292, 454) on .products > .product >> nth=0 >> text=ADD TO CART
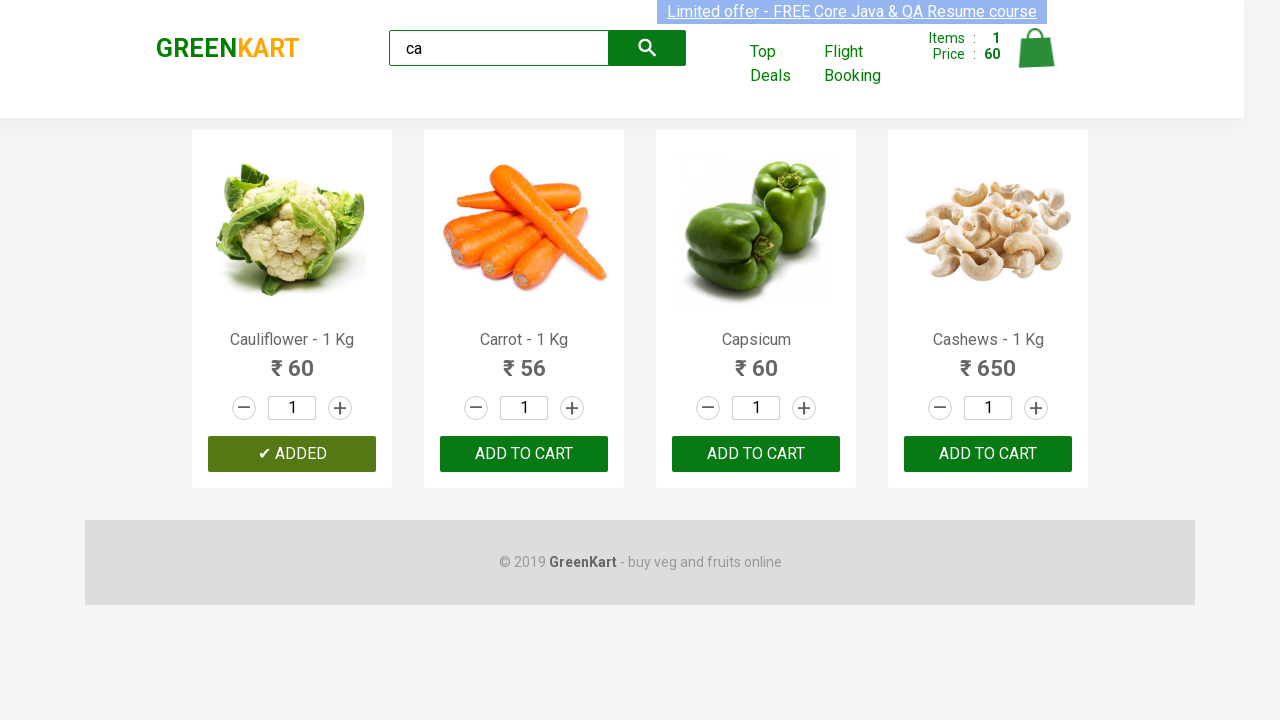

Found and clicked ADD TO CART for Cashews product at (988, 454) on .products > .product >> nth=3 >> button
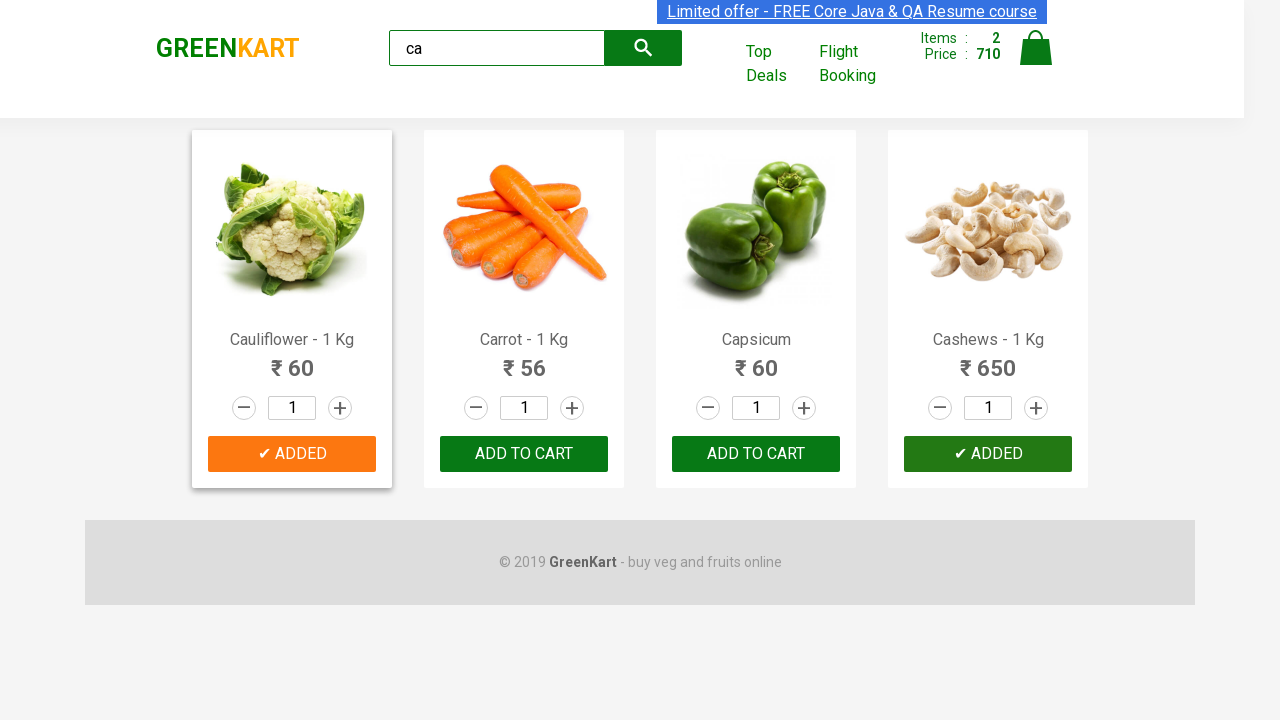

Waited for brand element to be visible and verified it contains 'KART'
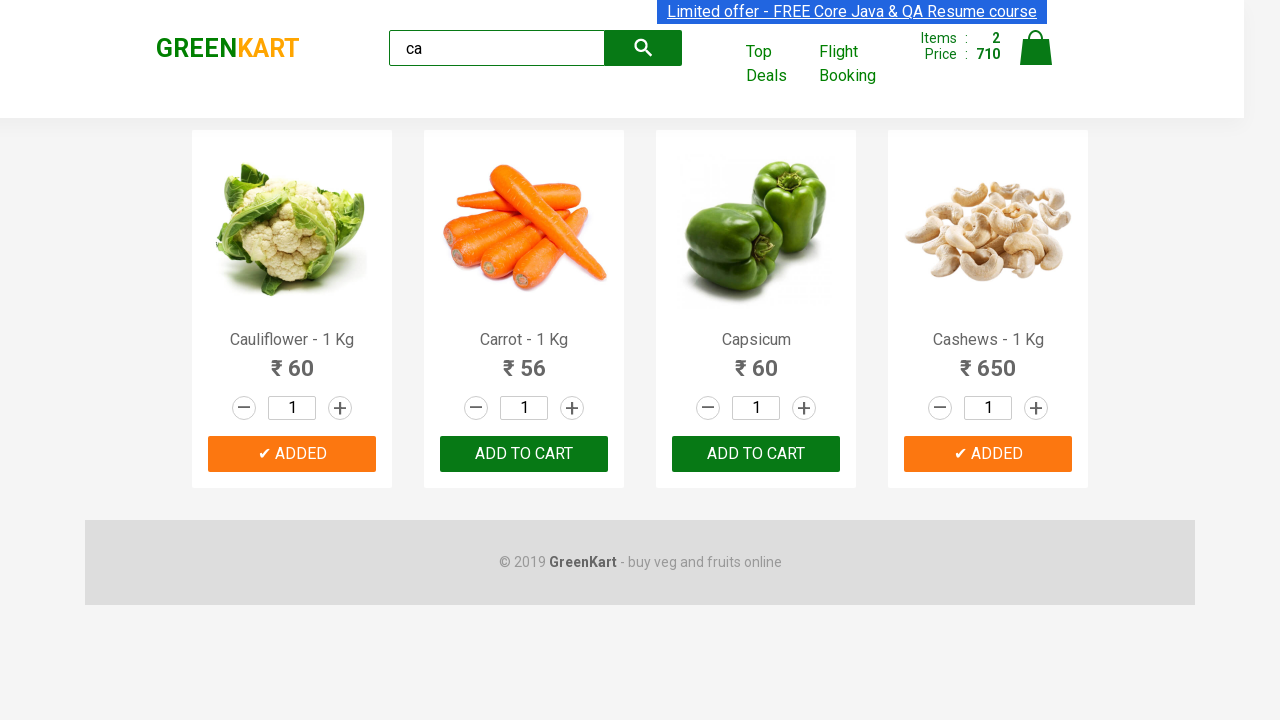

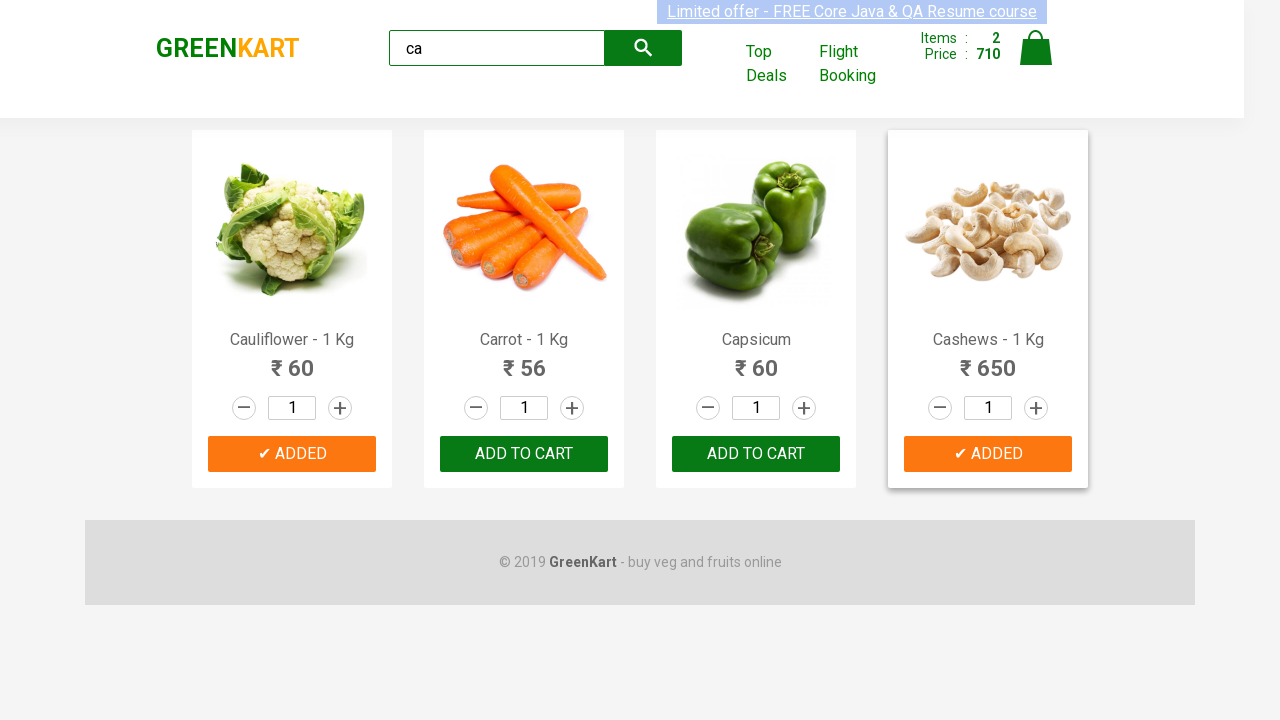